Tests drag and drop functionality by locating an element with text 'A' and dragging it by an offset of 100 pixels in both x and y directions.

Starting URL: https://selenium08.blogspot.com/2020/01/click-and-hold.html

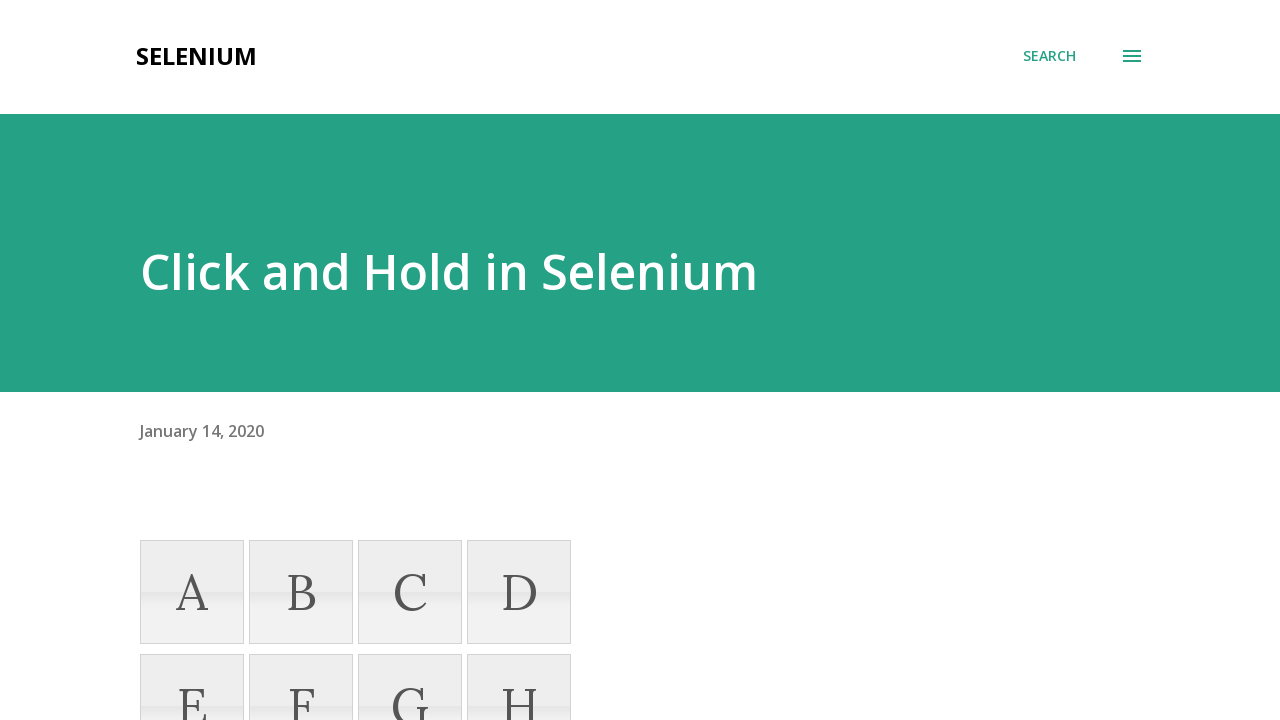

Scrolled down by 300 pixels to make drag-drop area visible
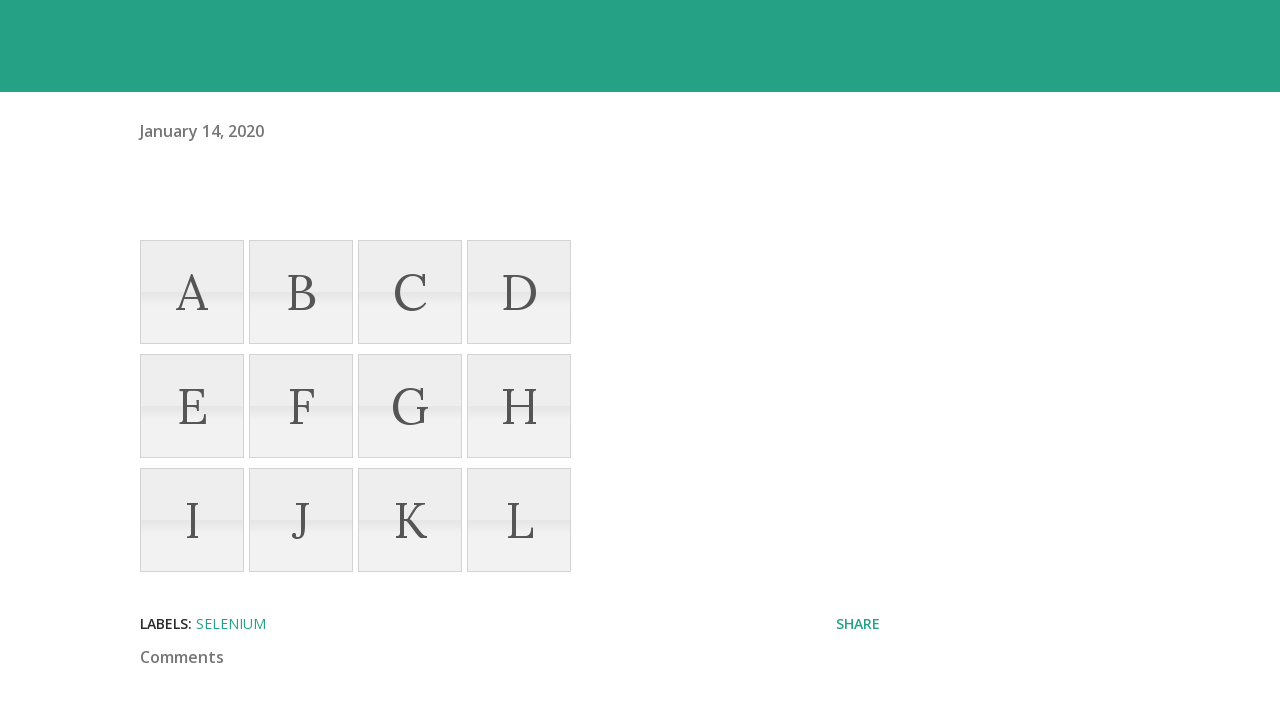

Located element with text 'A' for dragging
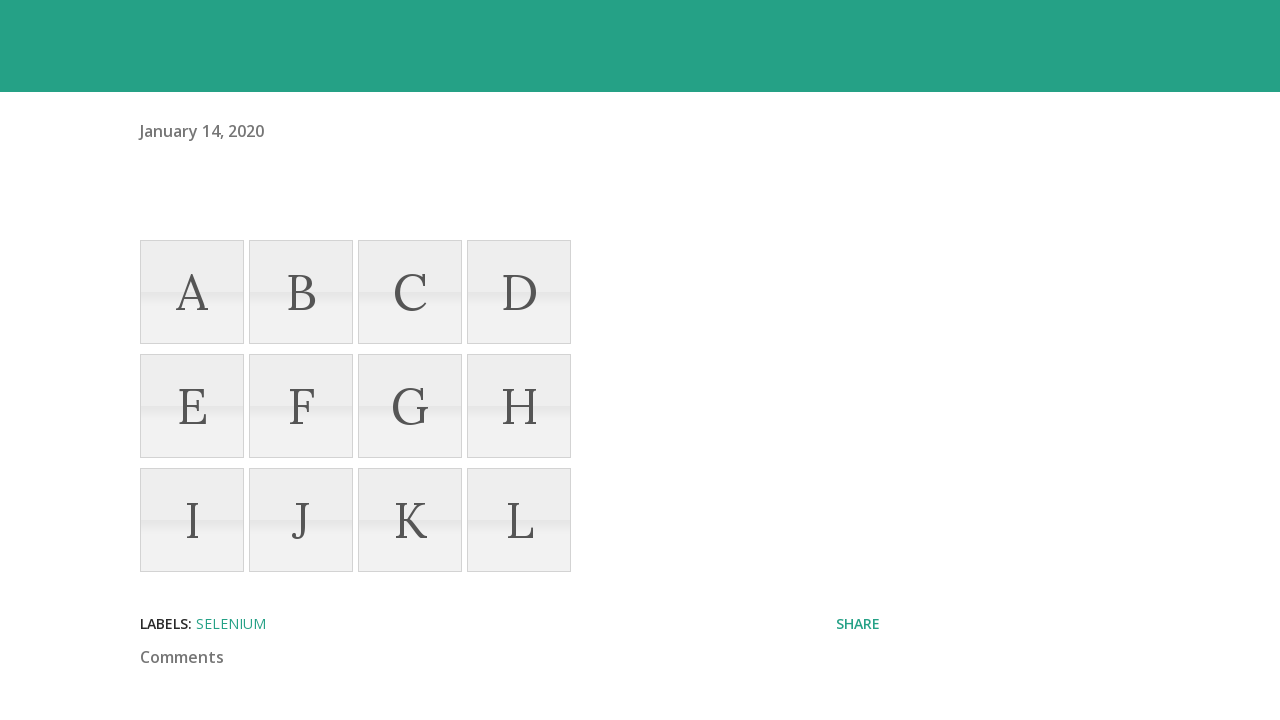

Dragged element 'A' by offset 100px right and 100px down at (241, 341)
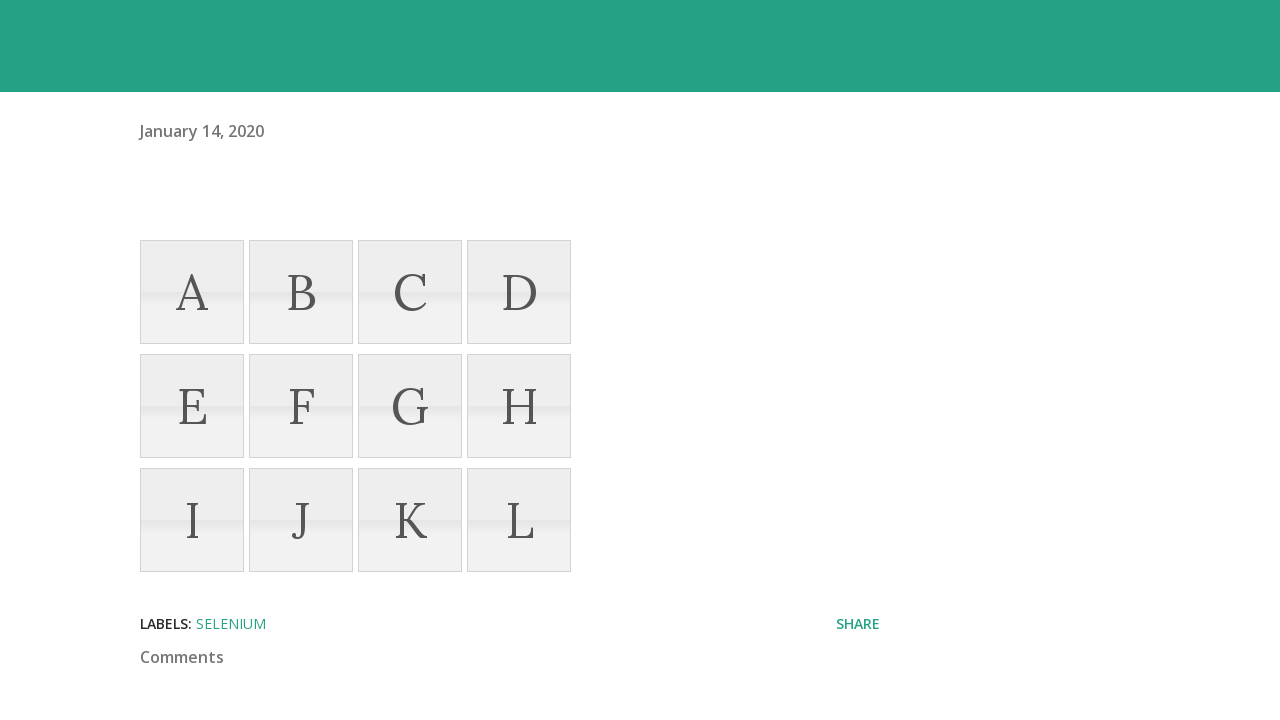

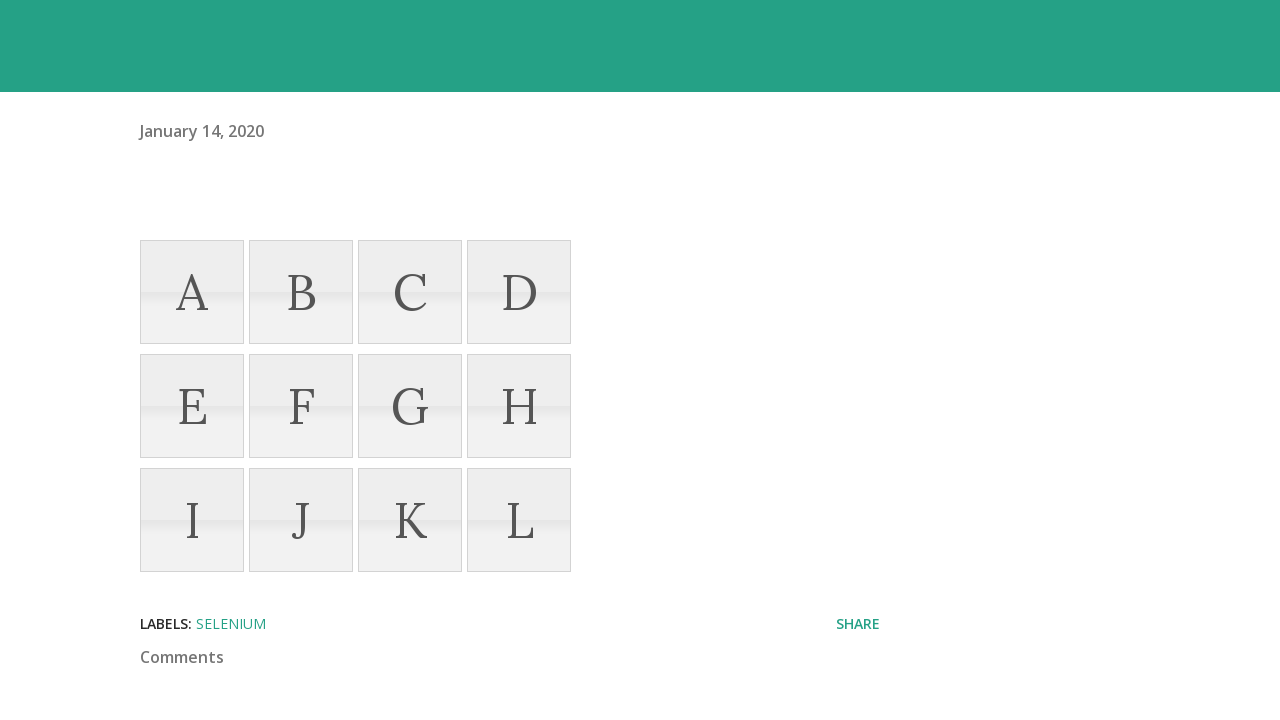